Tests the search functionality on Jumia Kenya e-commerce website by entering a product search term and verifying that search results are displayed.

Starting URL: https://www.jumia.co.ke/

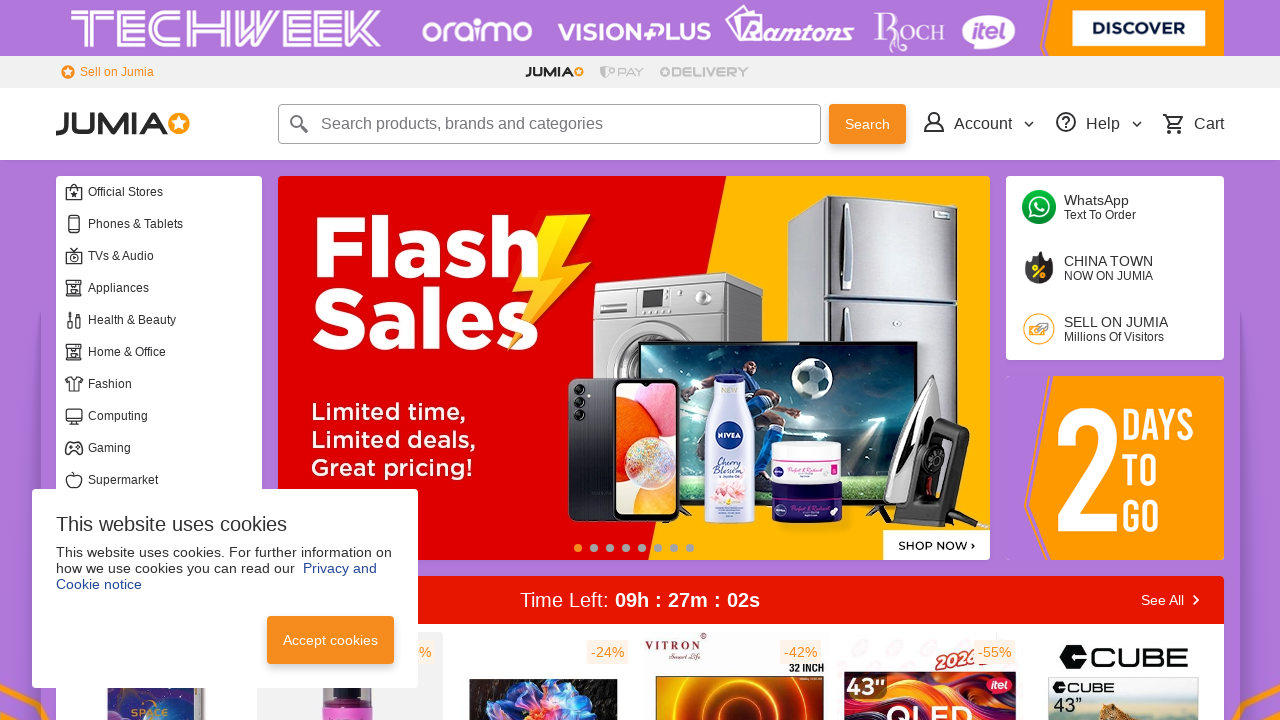

Cleared the search box on header form input[type='text'], header form input[name='q']
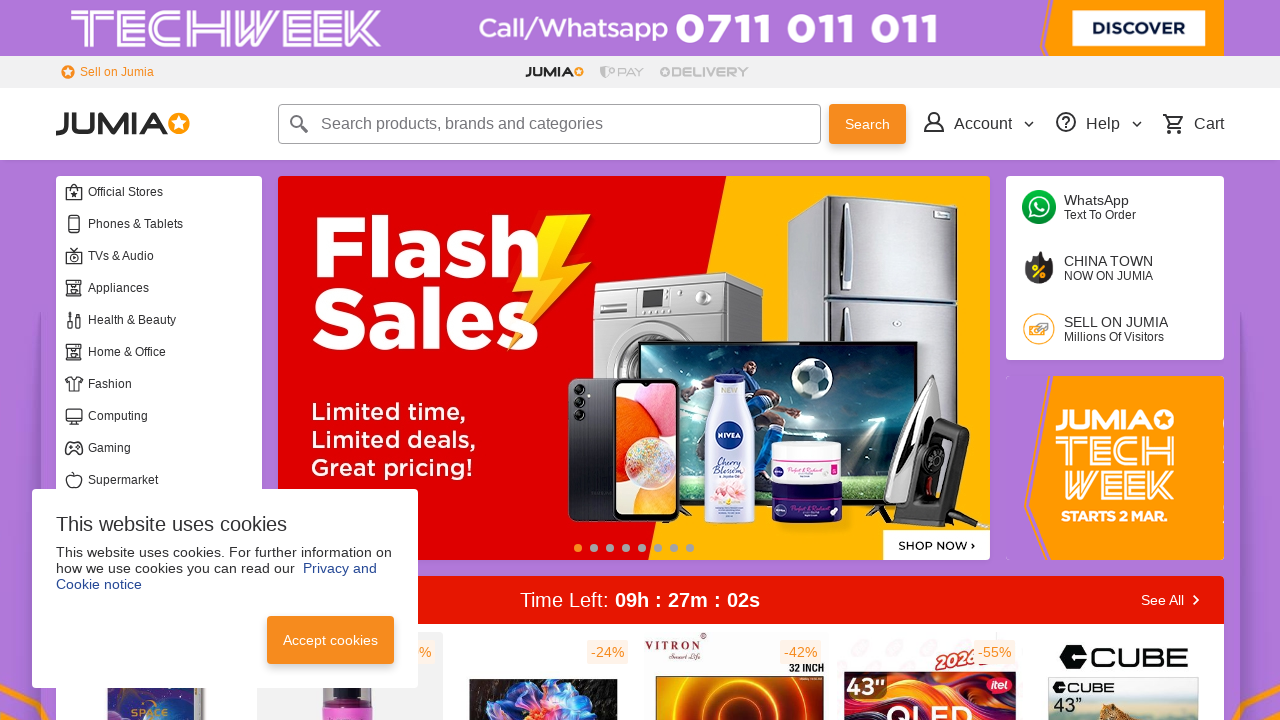

Filled search box with 'Microwave oven' on header form input[type='text'], header form input[name='q']
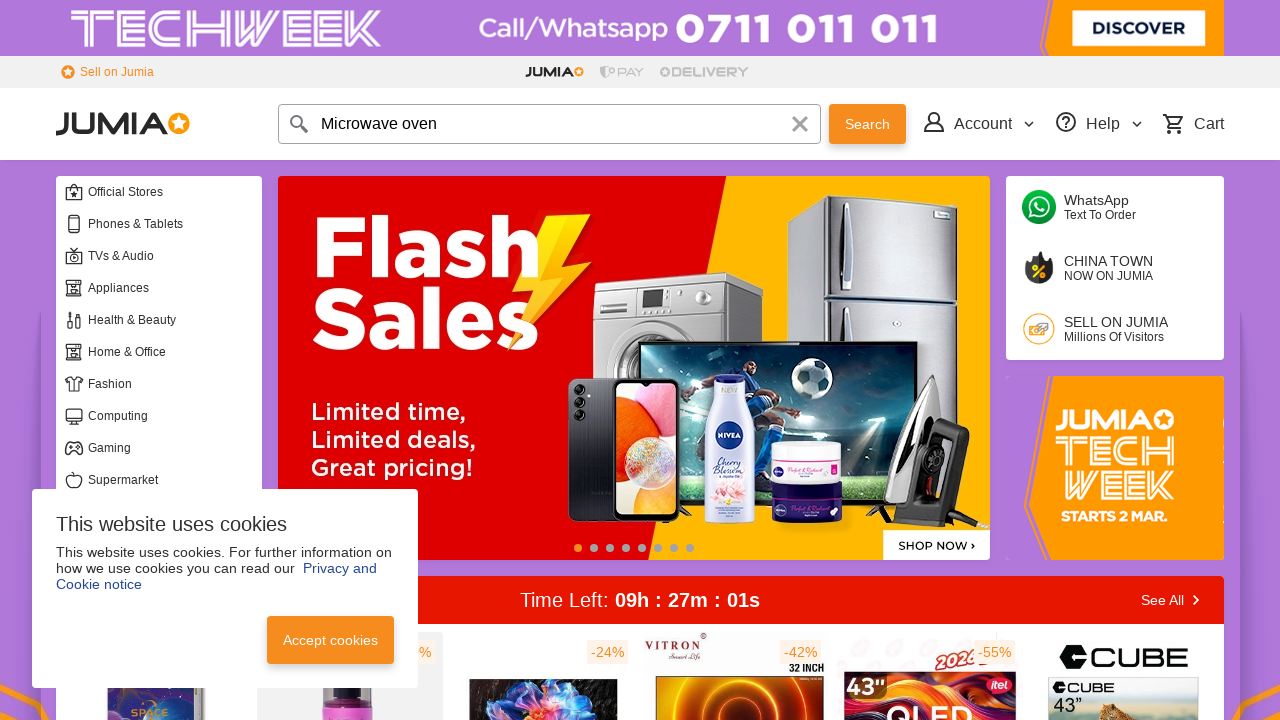

Pressed Enter to submit the search on header form input[type='text'], header form input[name='q']
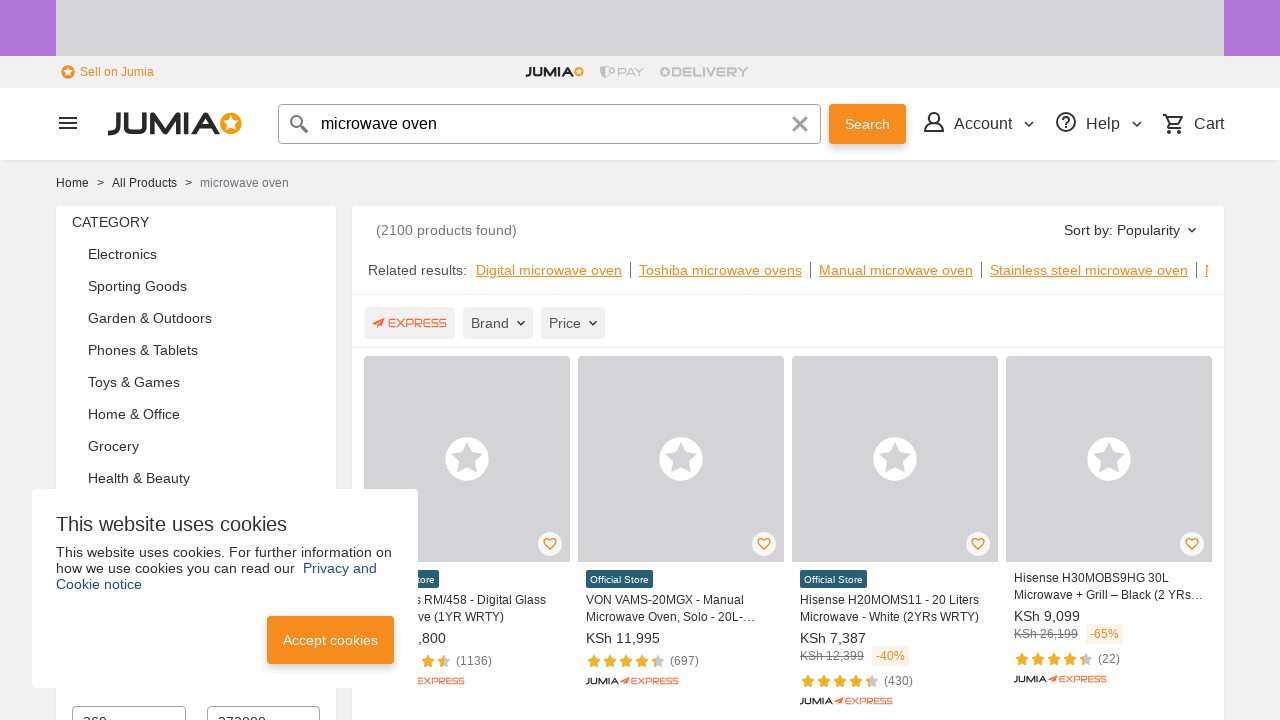

Search results header loaded
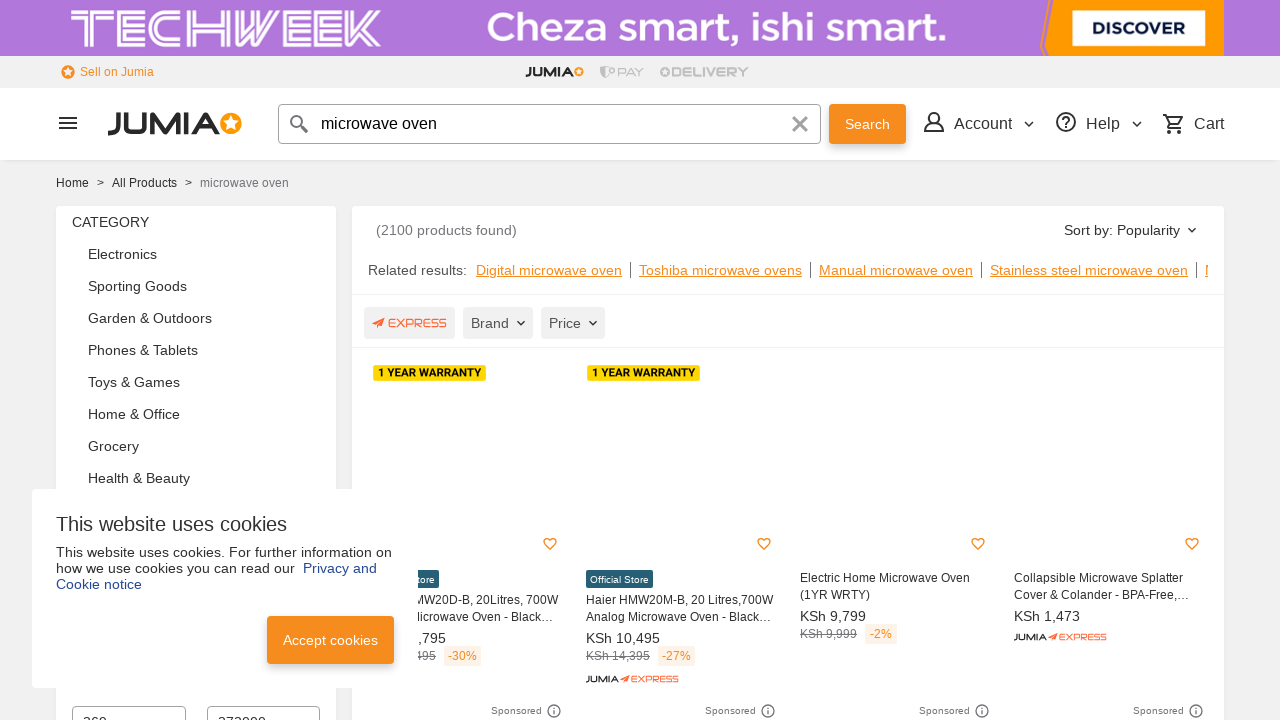

Product results displayed on search results page
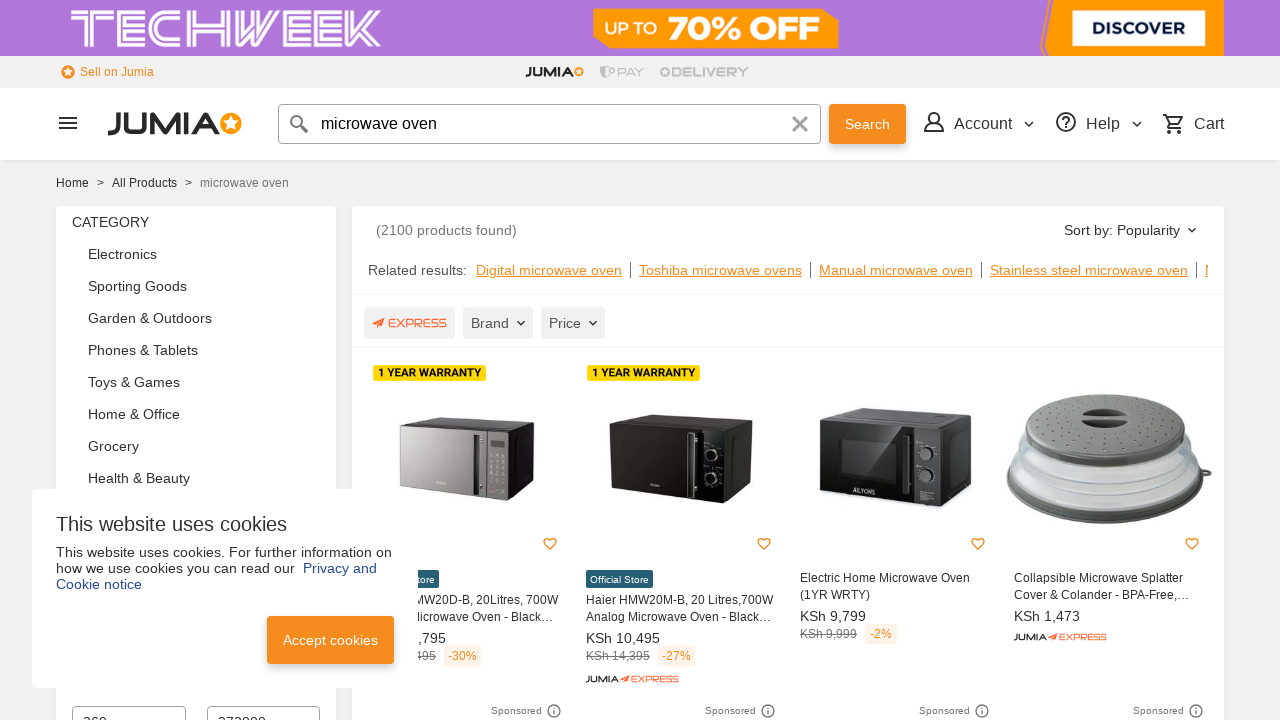

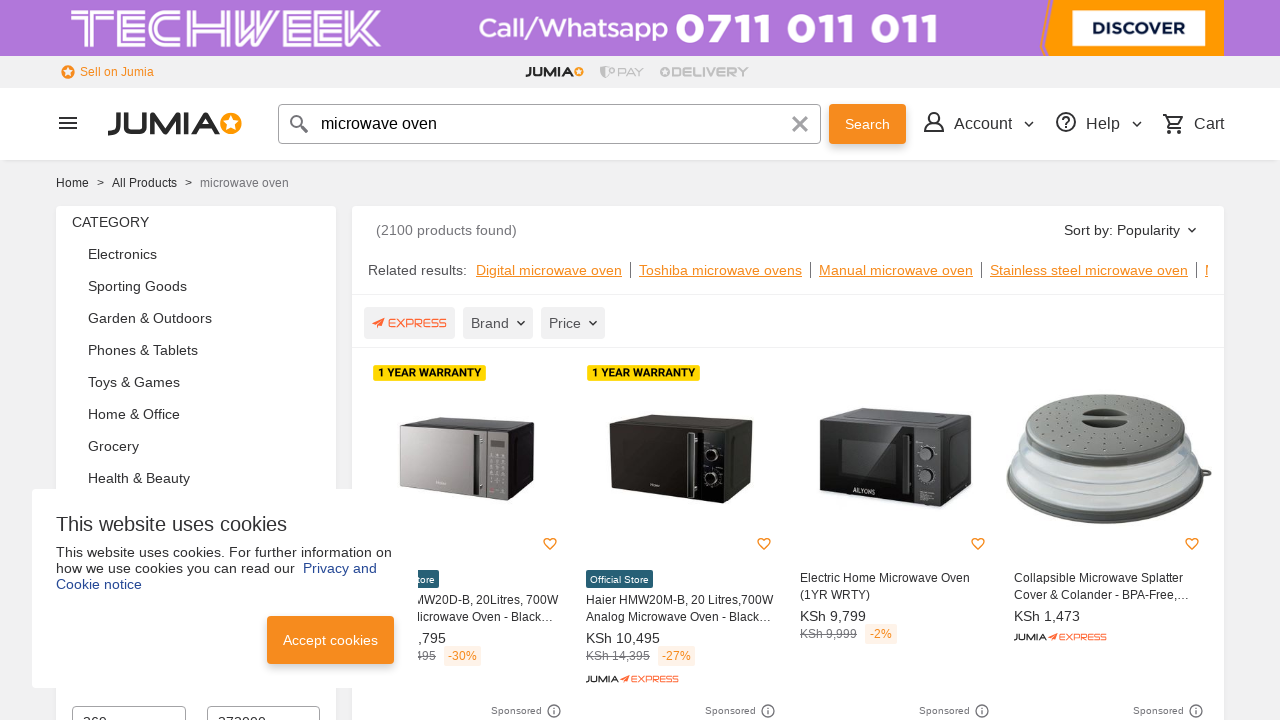